Selects a radio button option for "Lambda" team and submits the form on a Menti poll

Starting URL: https://www.menti.com/alvmpa11eqyd?source=qr-instructions-widget?source=qr

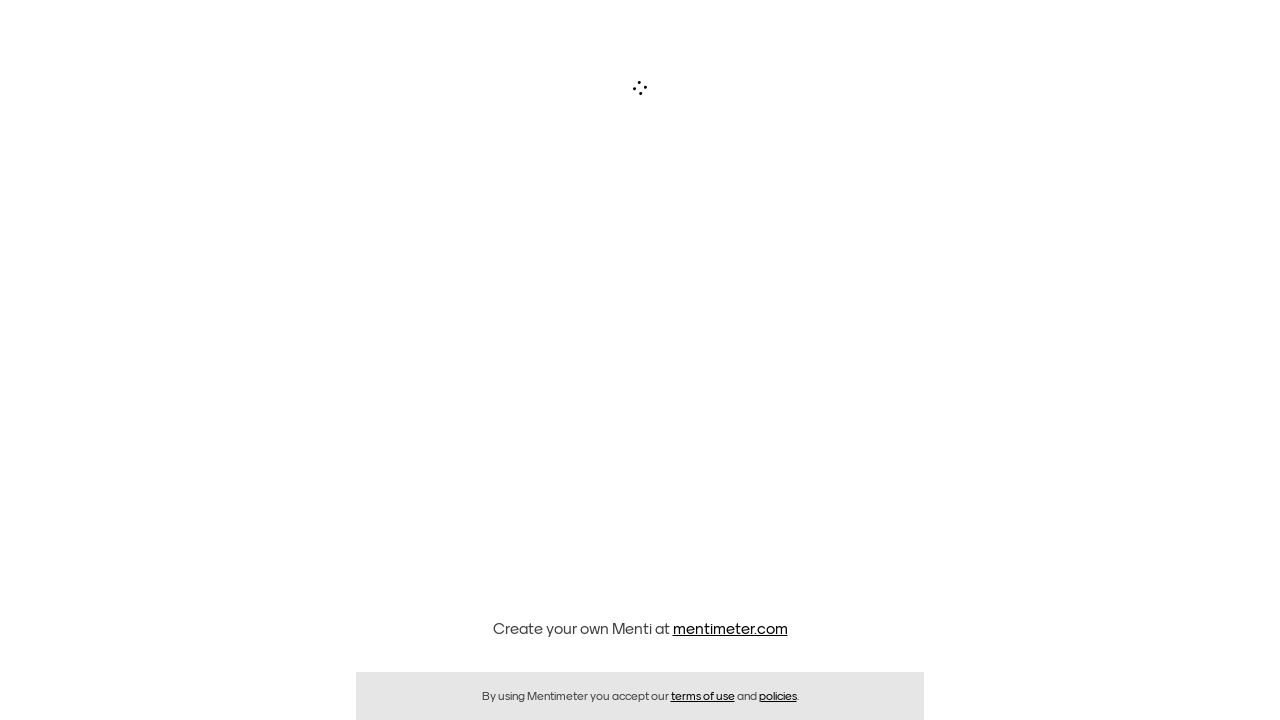

Waited for Lambda option to be present in the poll
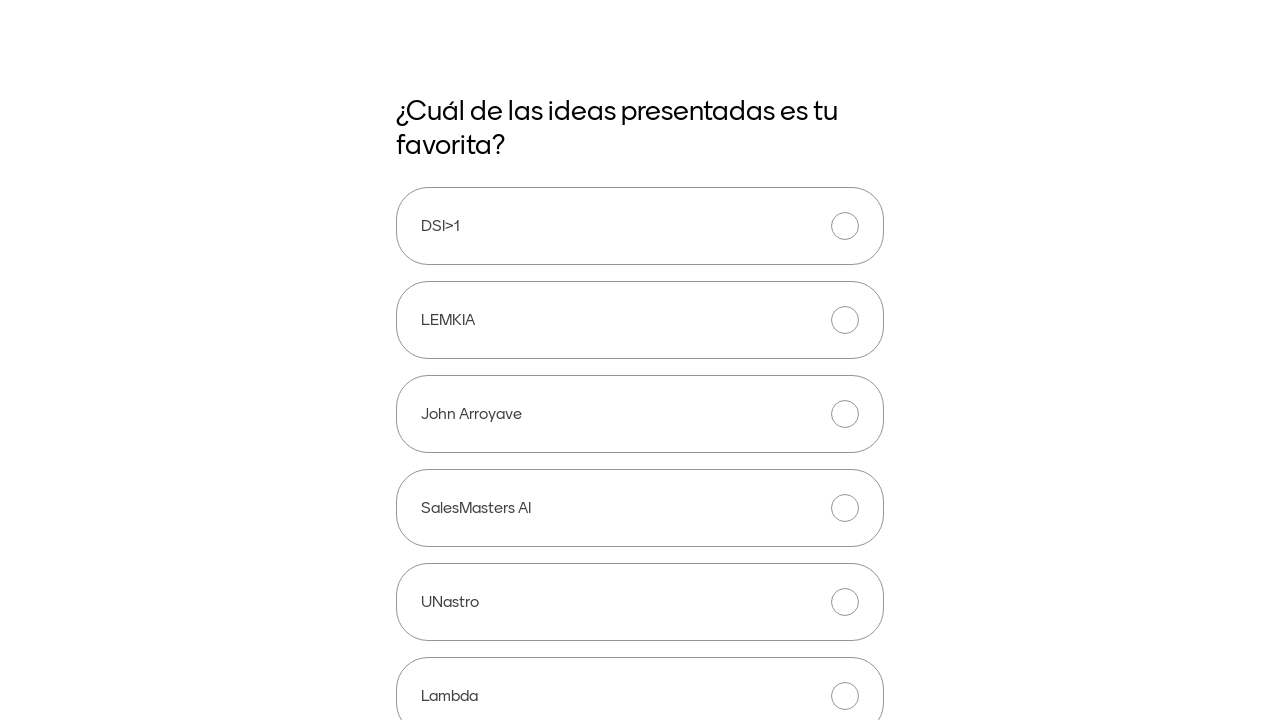

Located the Lambda team option span element
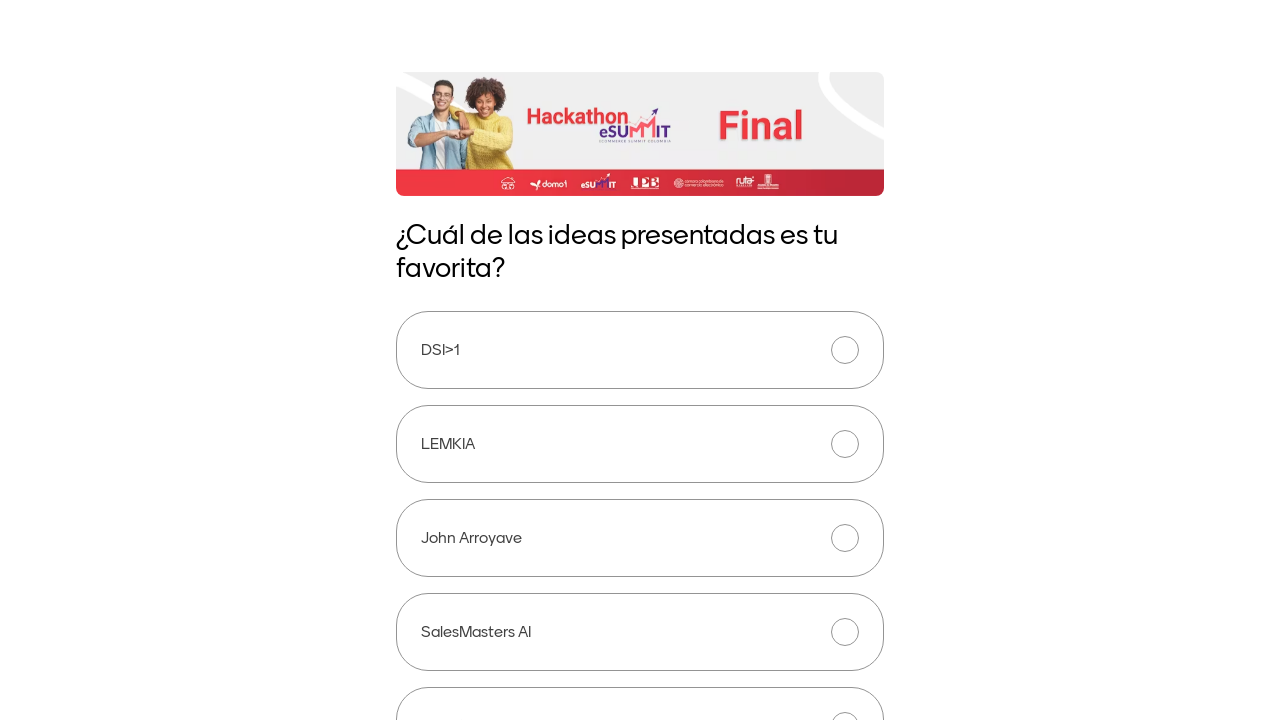

Located the radio button associated with Lambda team
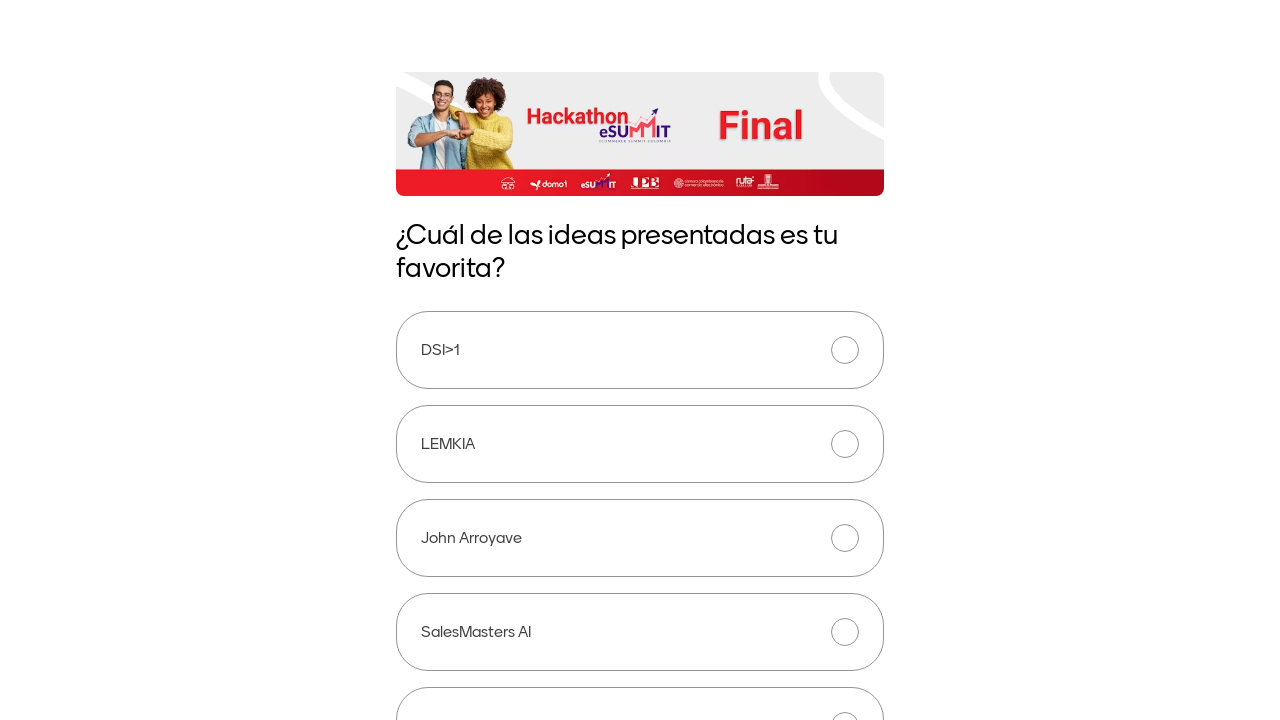

Selected the Lambda team radio button option at (845, 361) on xpath=//span[contains(text(), 'Lambda')] >> nth=0 >> xpath=./ancestor::label//in
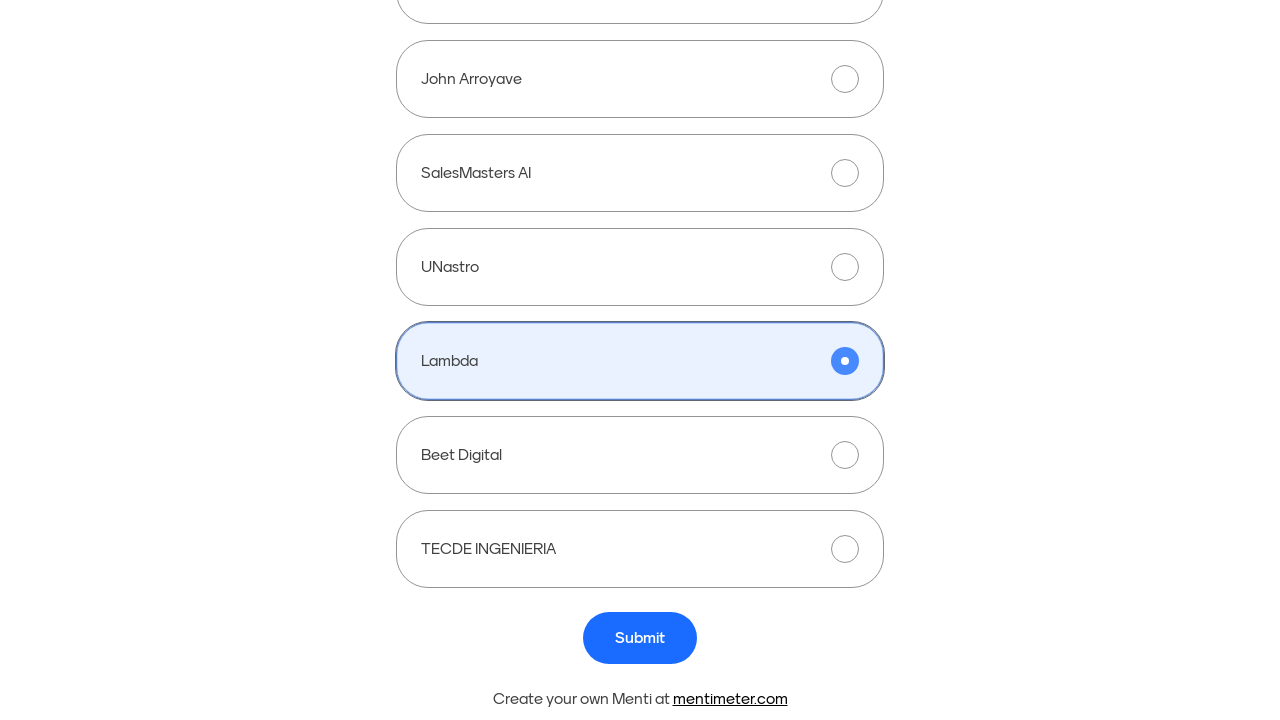

Clicked the submit button to submit the form at (640, 638) on button[type='submit']
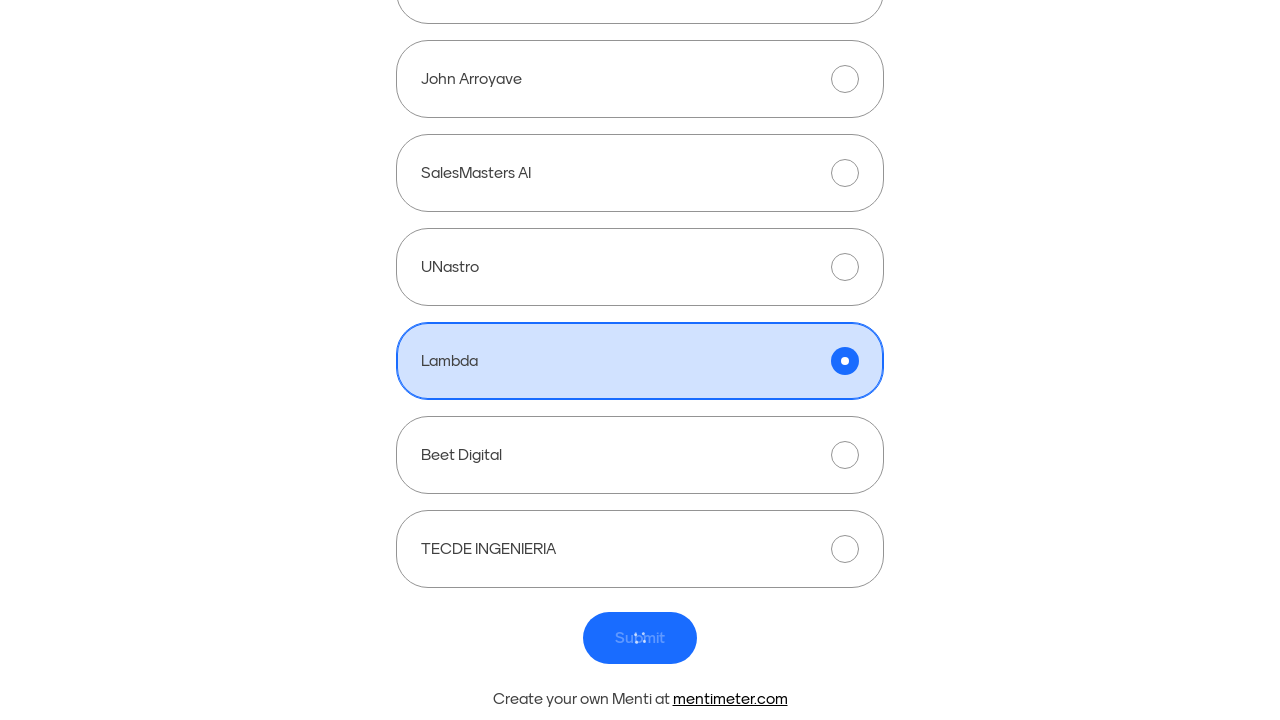

Waited 3 seconds for form submission to process
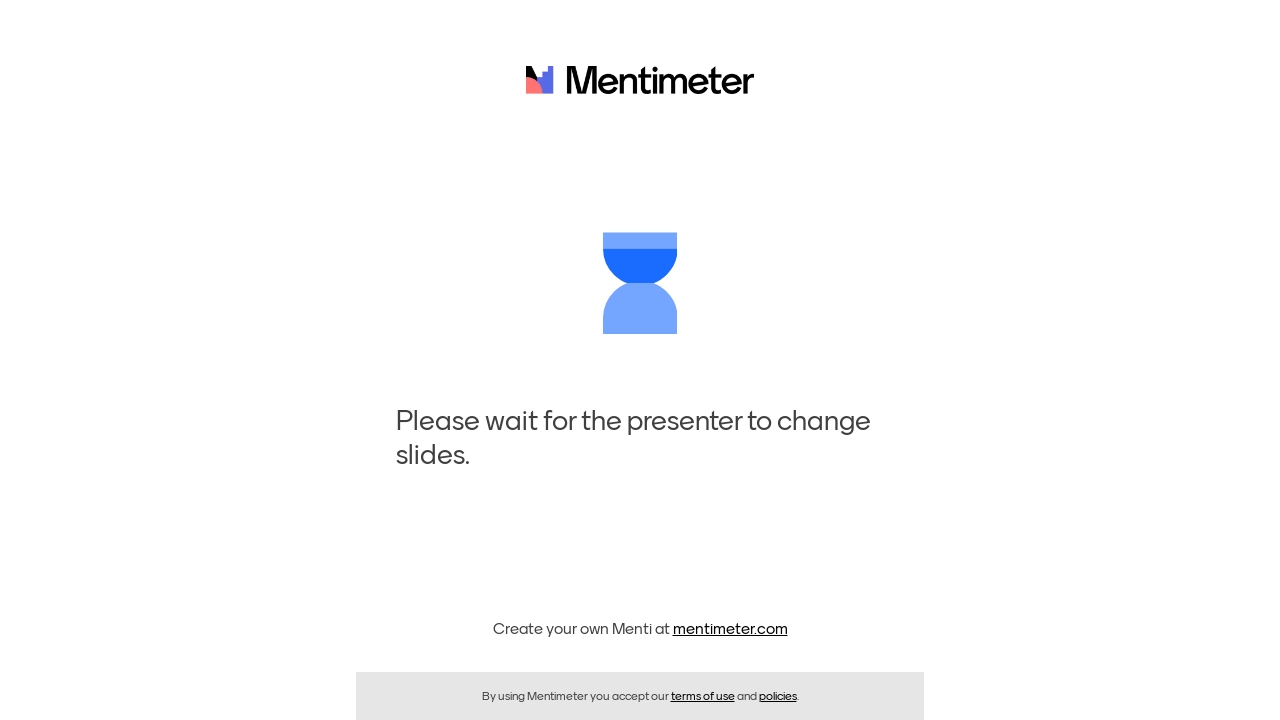

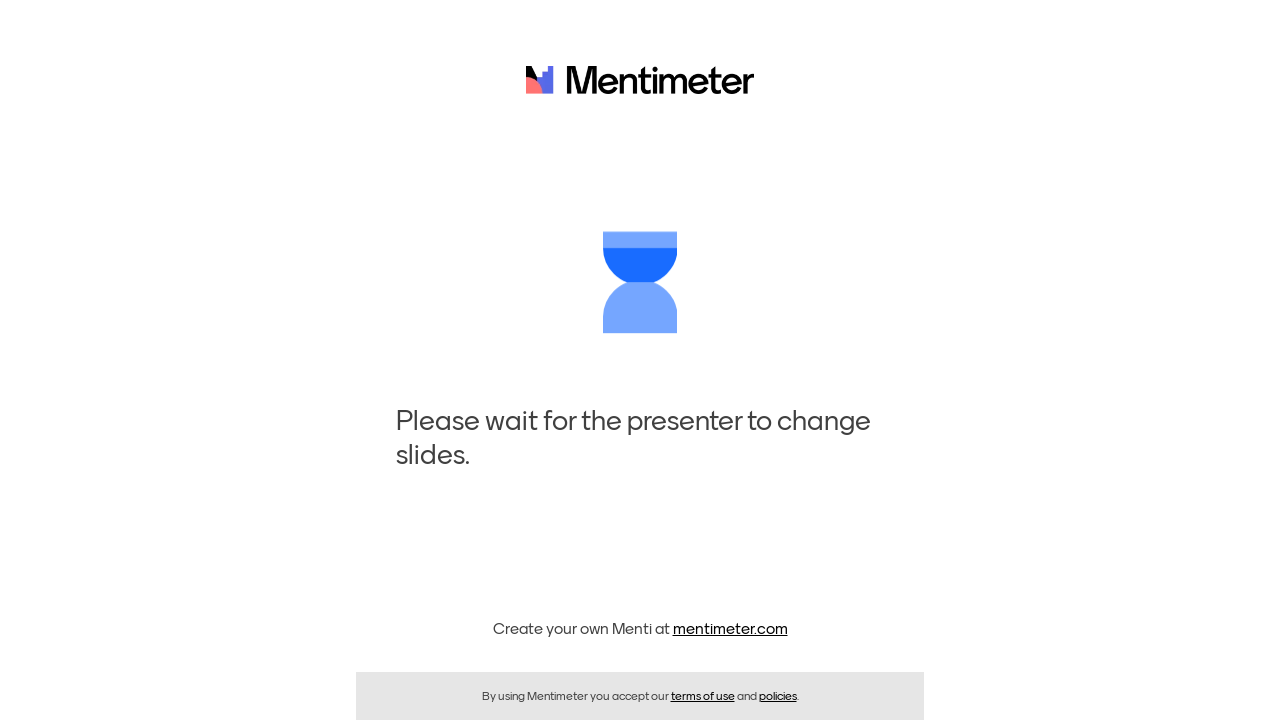